Navigates to the OrangeHRM login page and clicks the forgot password link to verify navigation to the password reset page.

Starting URL: https://opensource-demo.orangehrmlive.com/web/index.php/auth/login

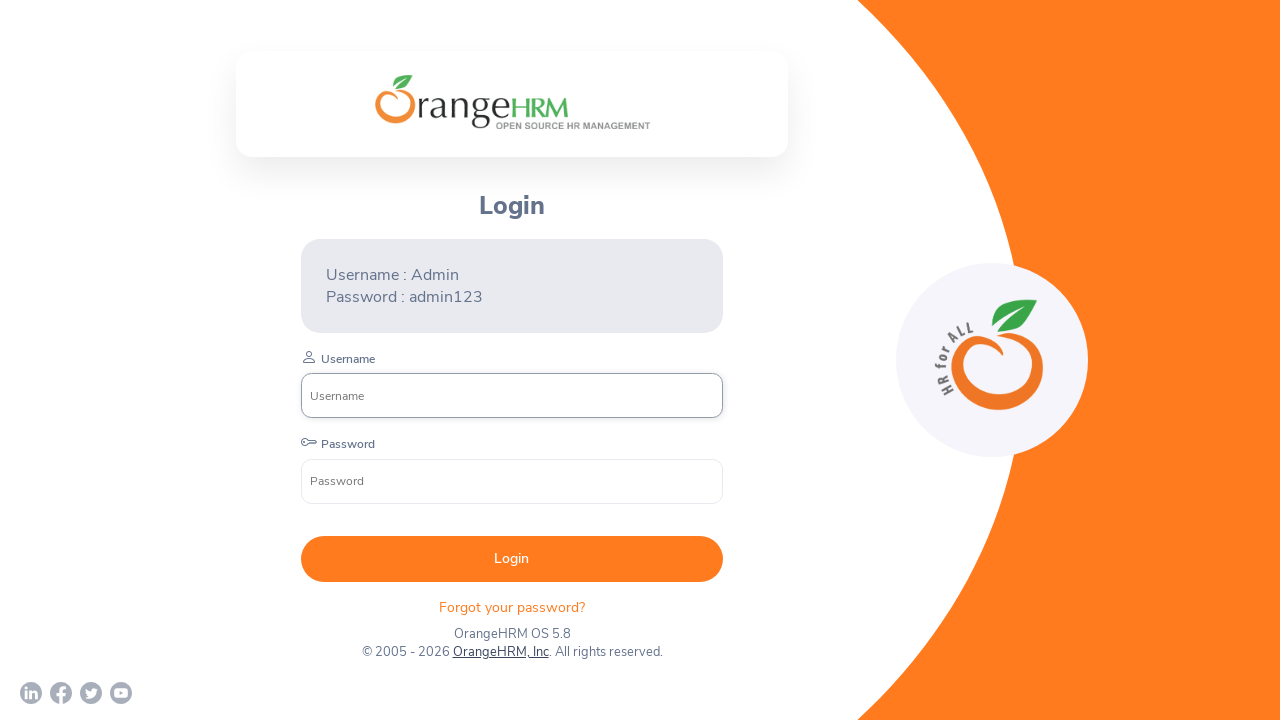

Waited for page to fully load (networkidle)
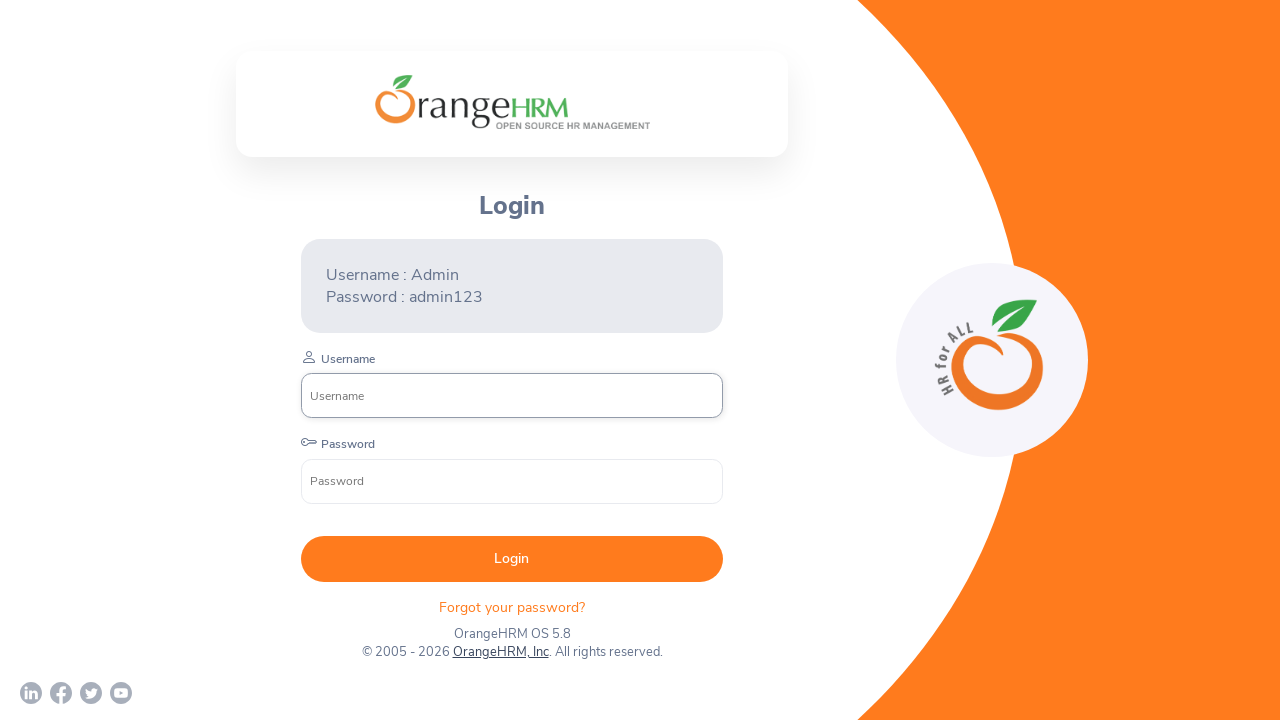

OrangeHRM login page logo is visible and ready
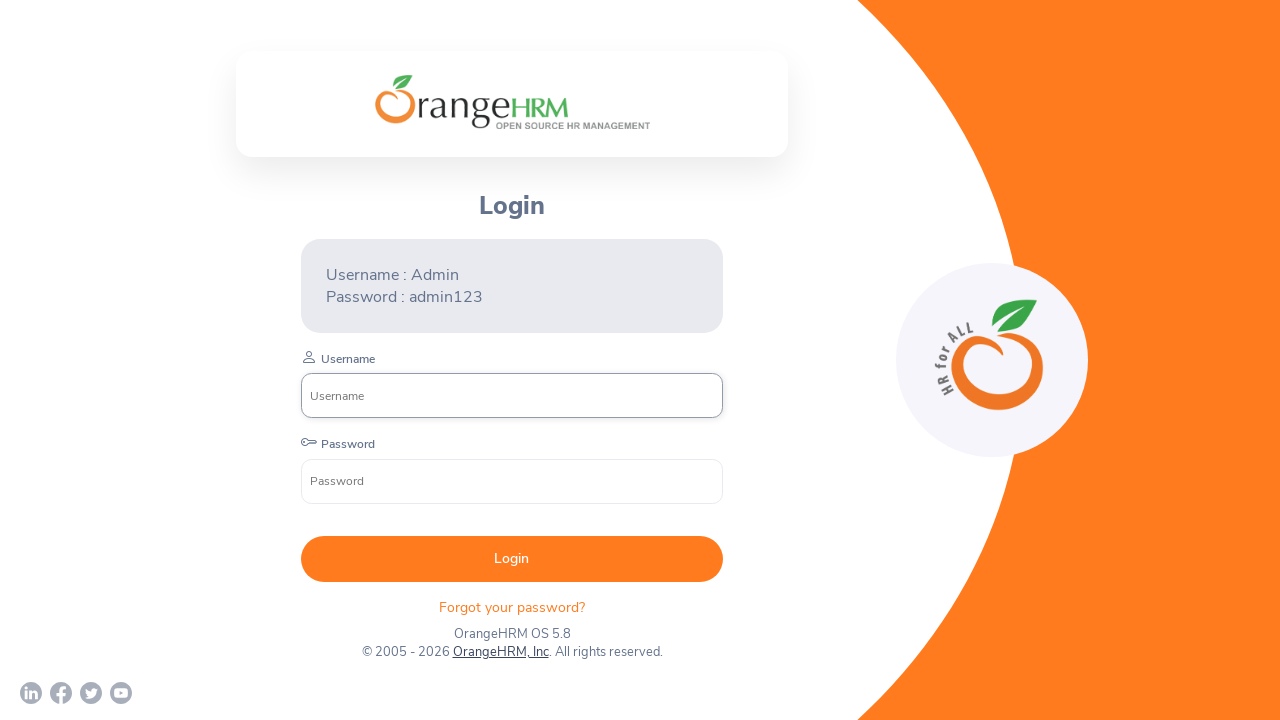

Clicked forgot password link at (512, 607) on .orangehrm-login-forgot
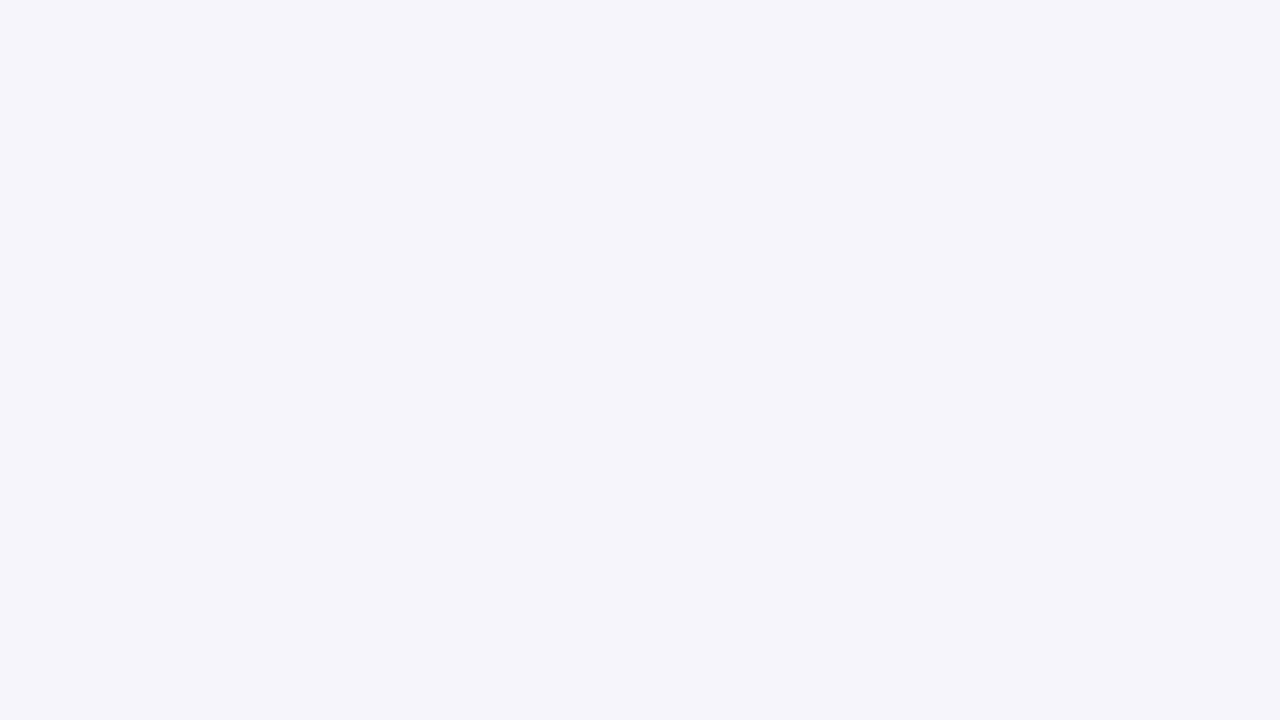

Successfully navigated to Reset Password page
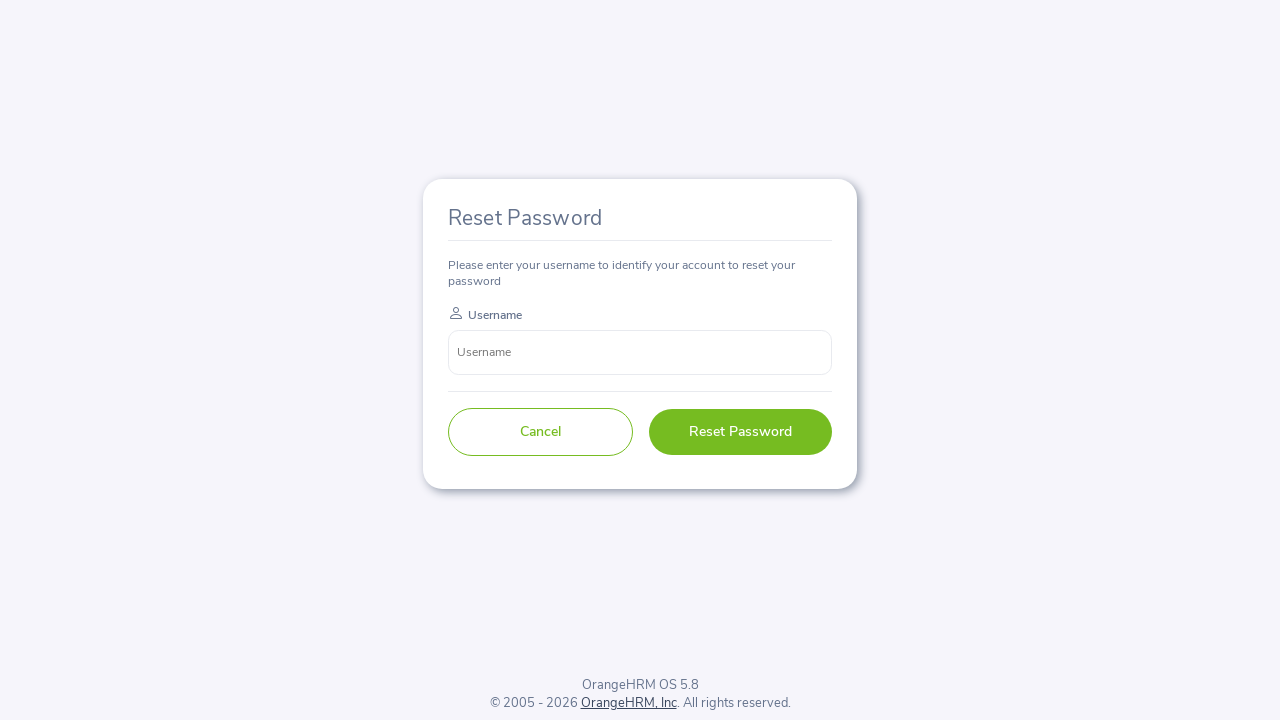

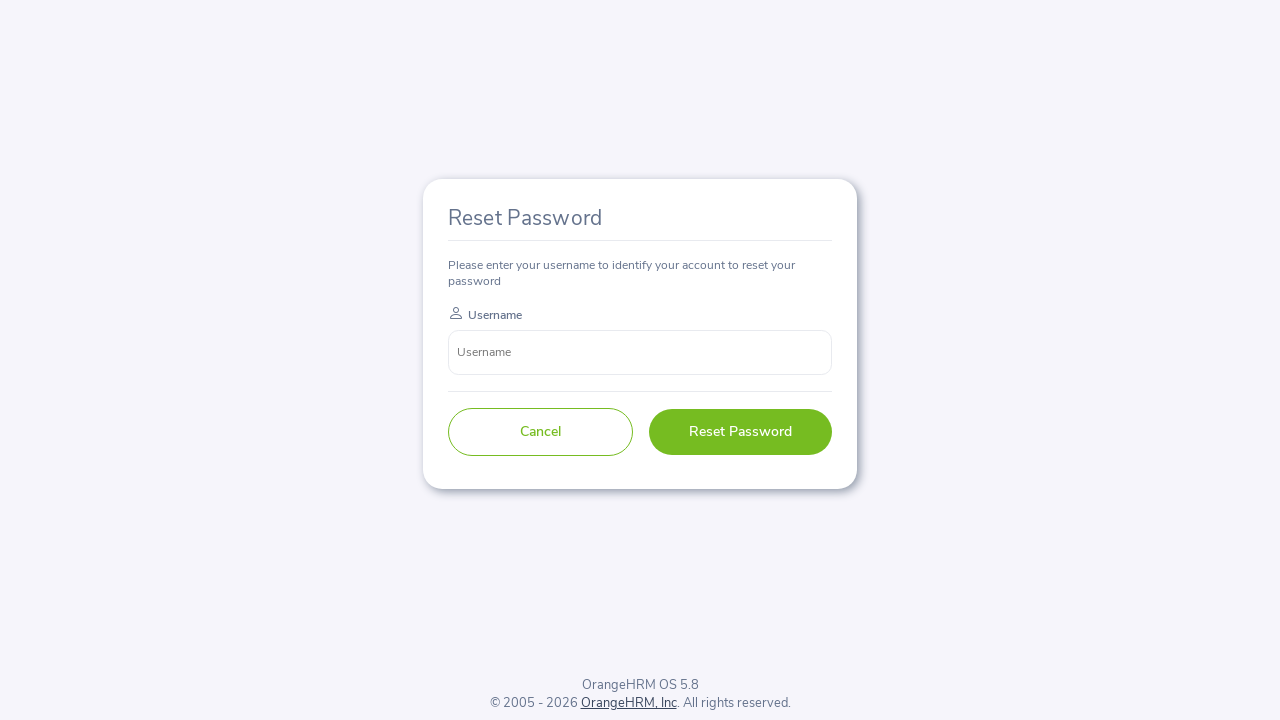